Tests registration form validation by submitting a password with less than 6 characters

Starting URL: https://alada.vn/tai-khoan/dang-ky.html

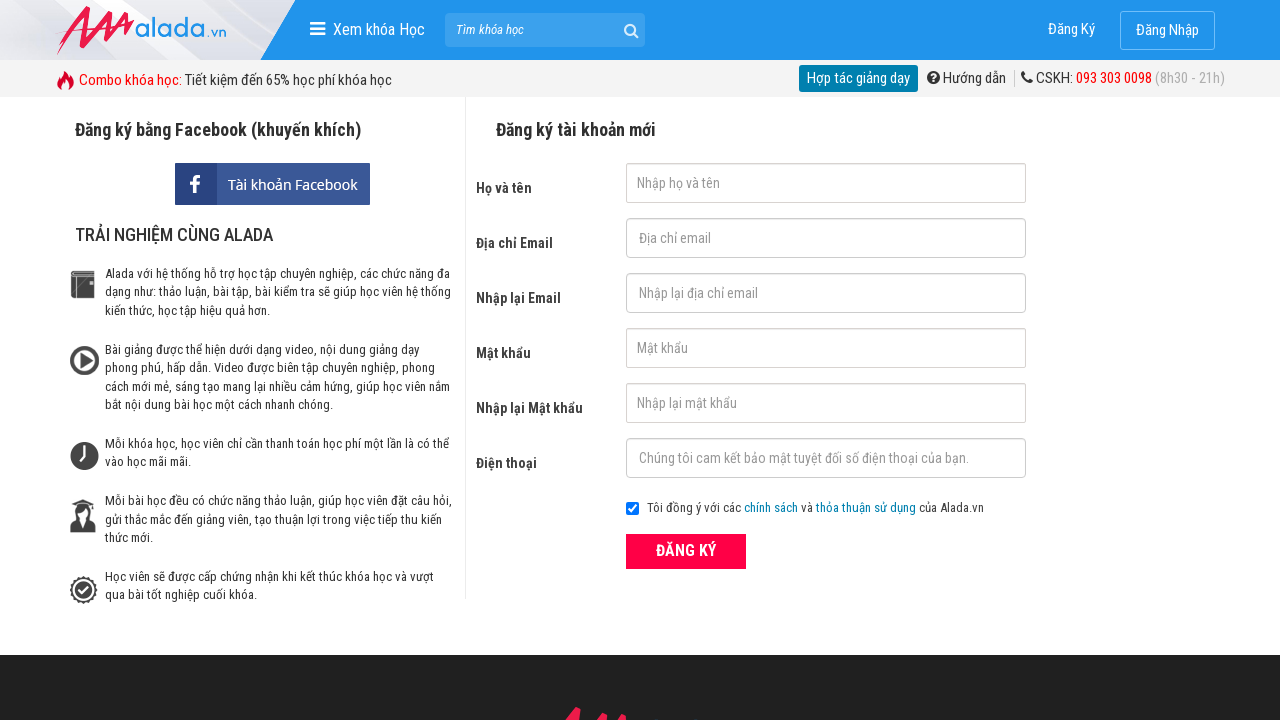

Filled first name field with 'John Wick' on #txtFirstname
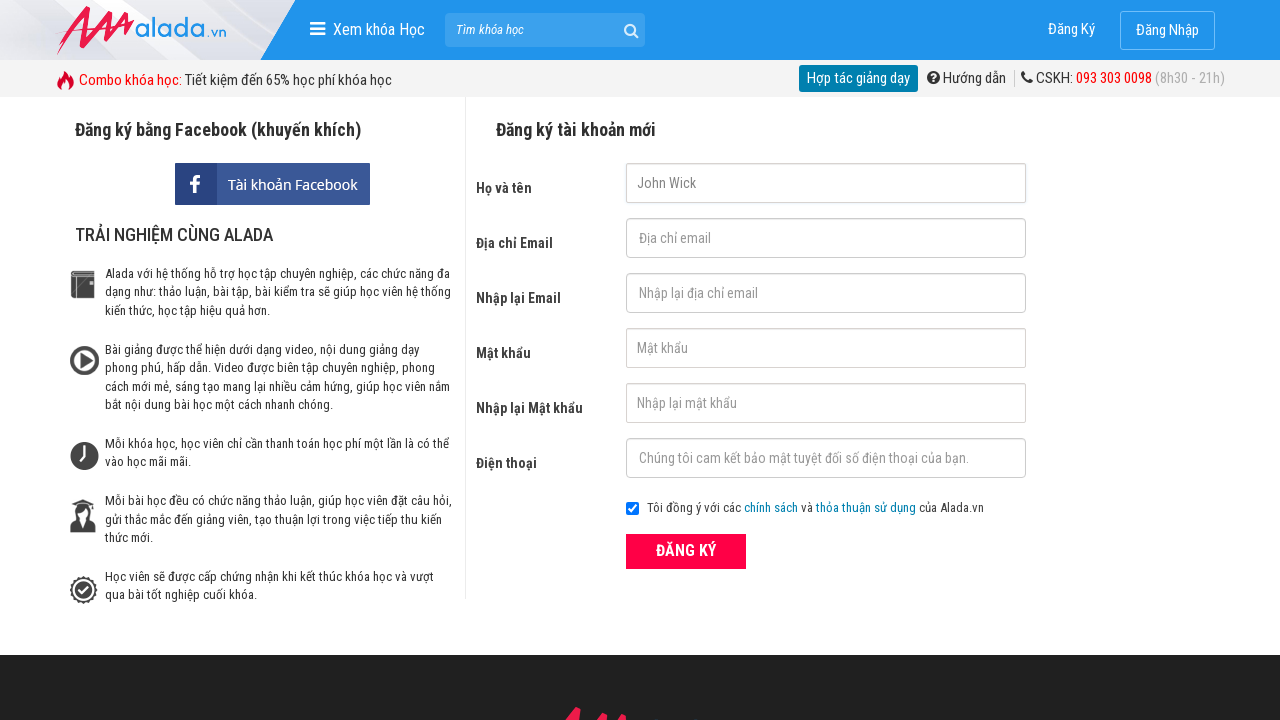

Filled email field with 'ruanzetao@gmail.com' on #txtEmail
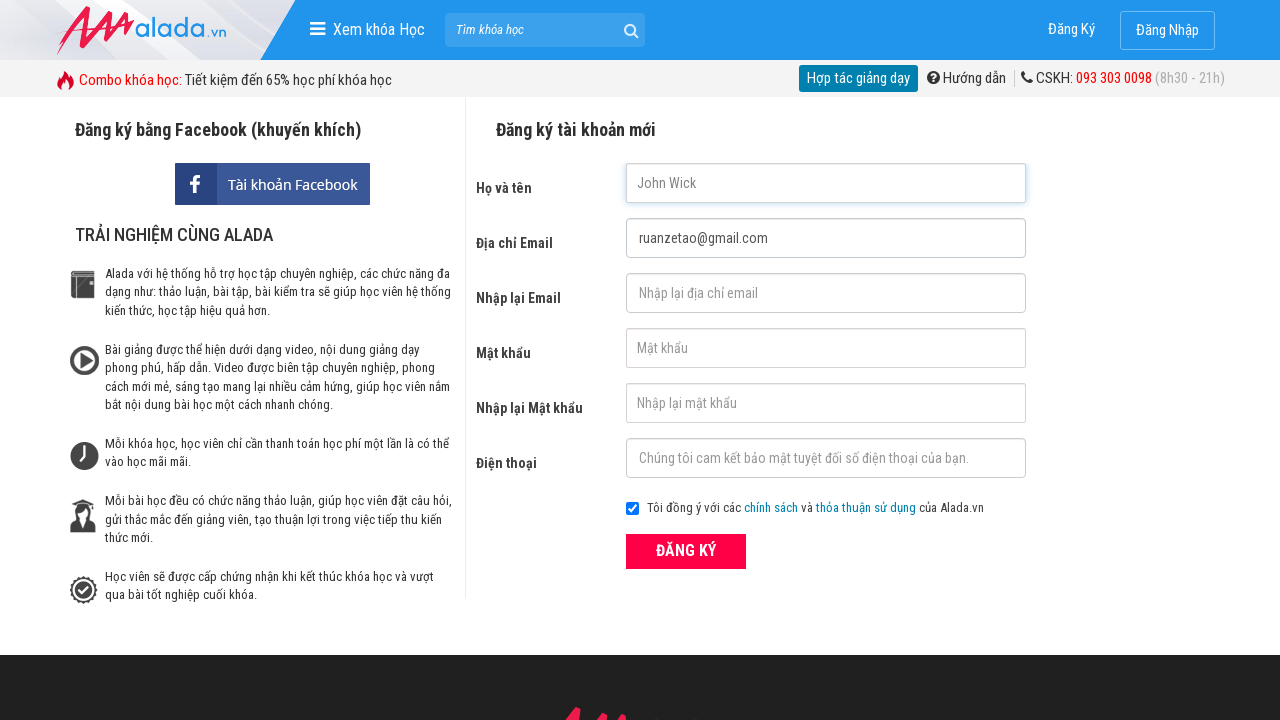

Filled confirm email field with 'ruanzetao@gmail.com' on #txtCEmail
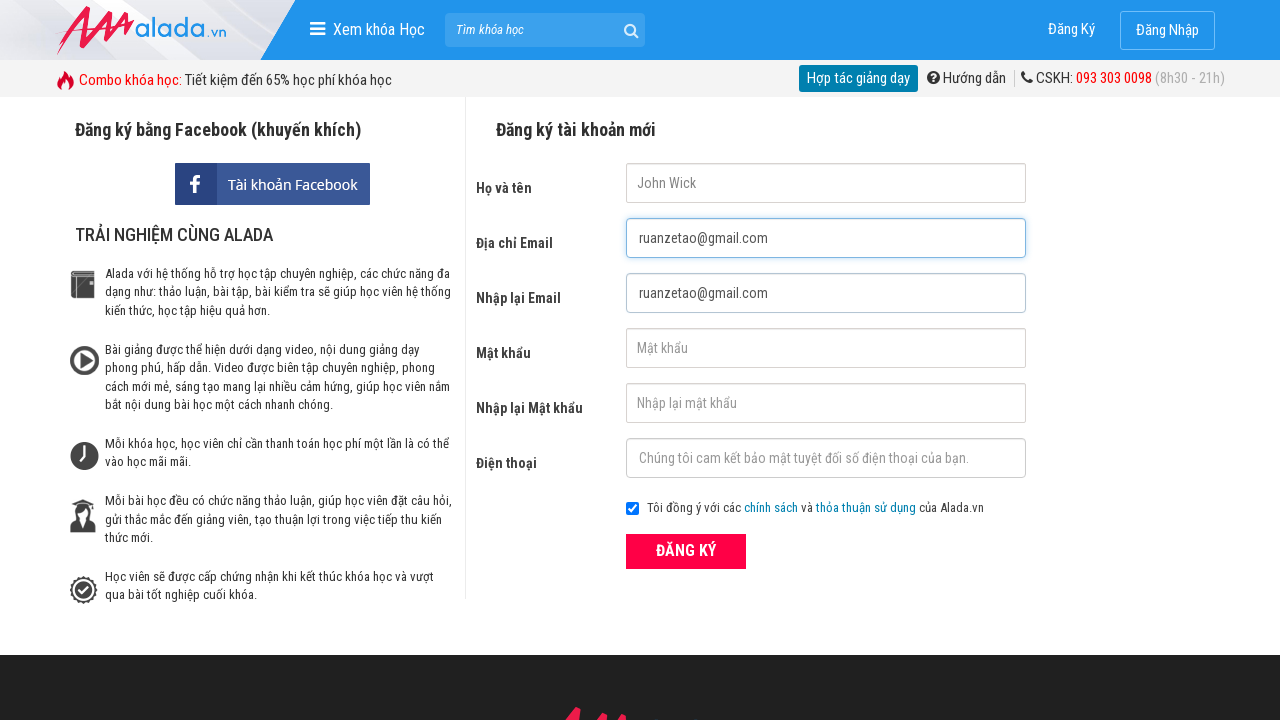

Filled password field with '1234' (less than 6 characters) on #txtPassword
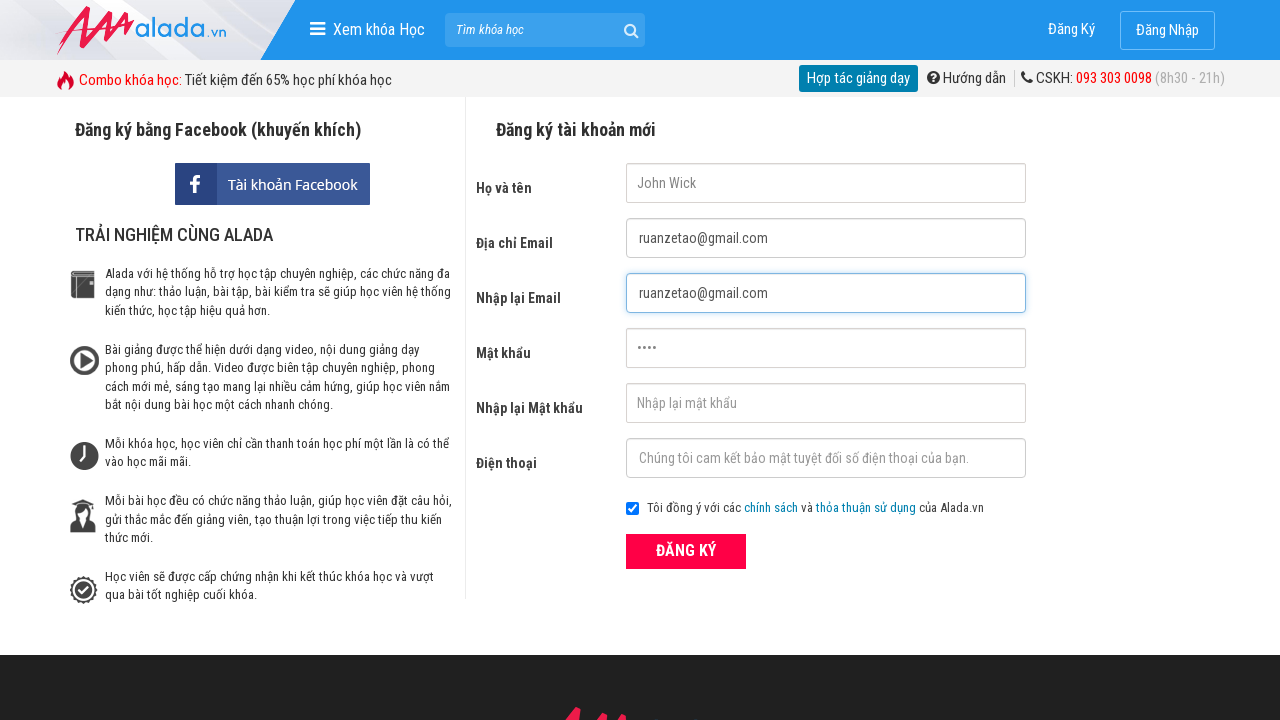

Filled confirm password field with '1234' on #txtCPassword
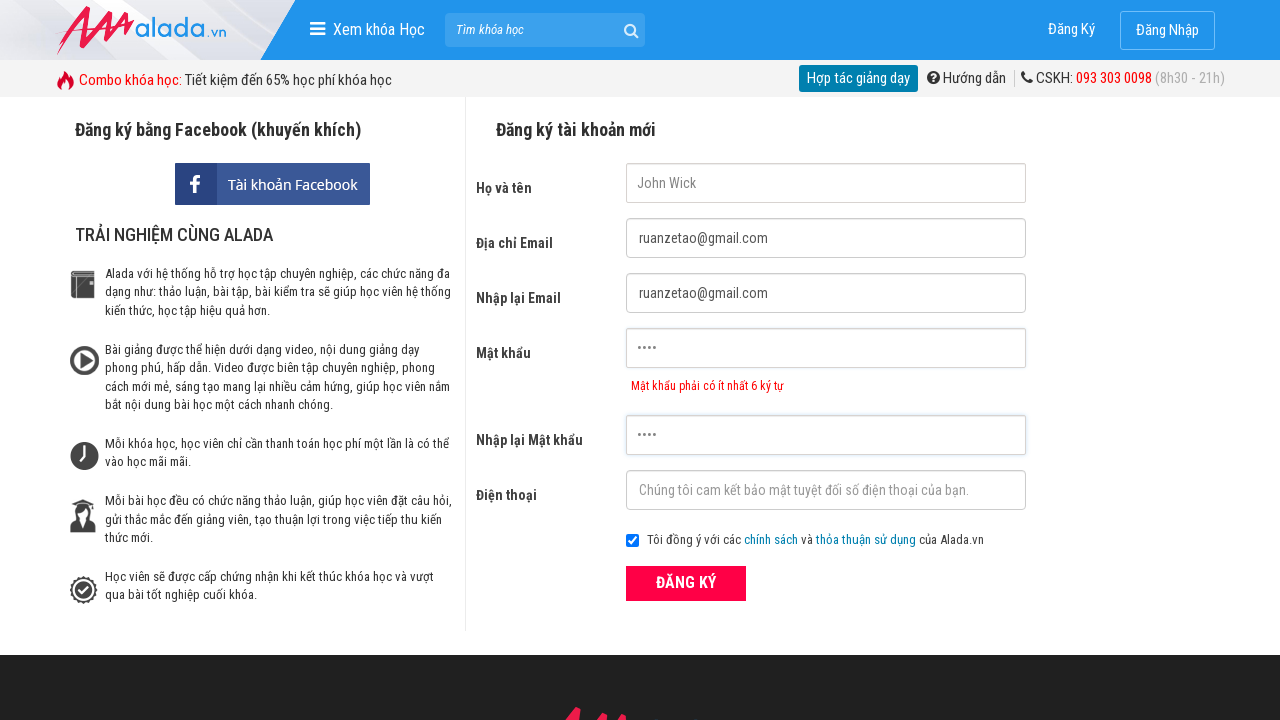

Filled phone field with '0932658717' on #txtPhone
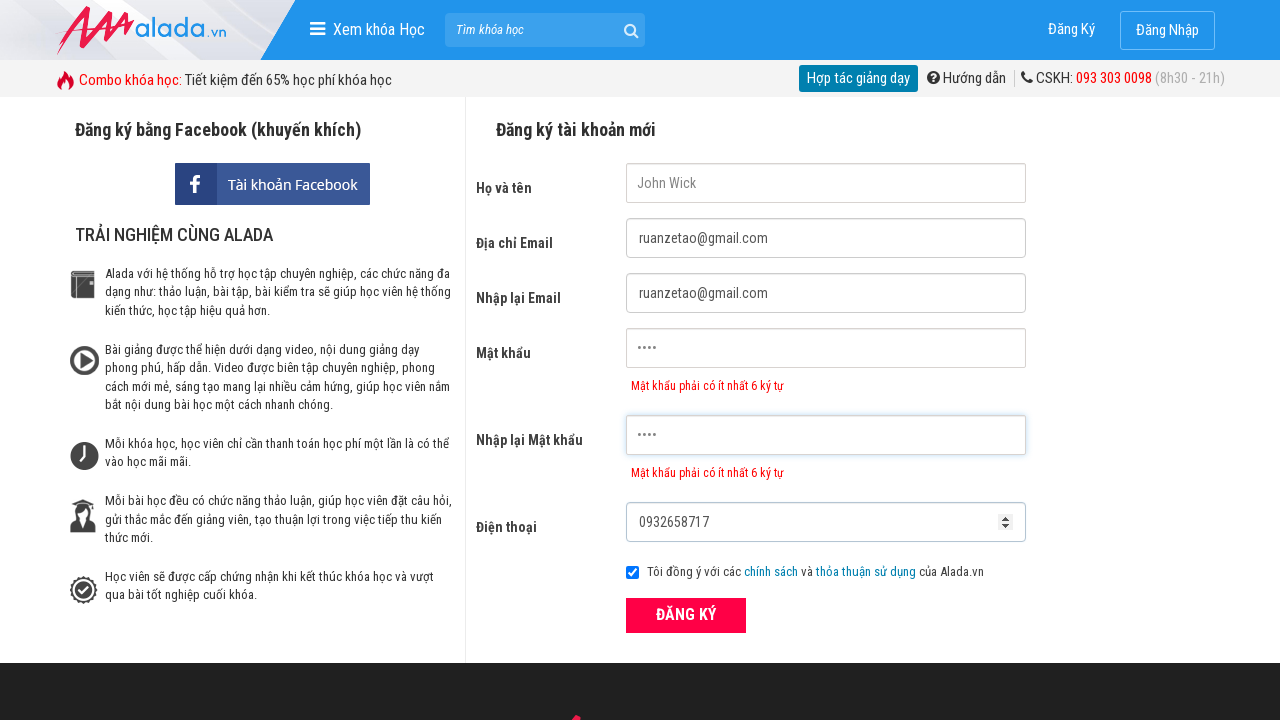

Clicked register button to submit form at (686, 615) on xpath=//form[@id='frmLogin']//button[text()='ĐĂNG KÝ']
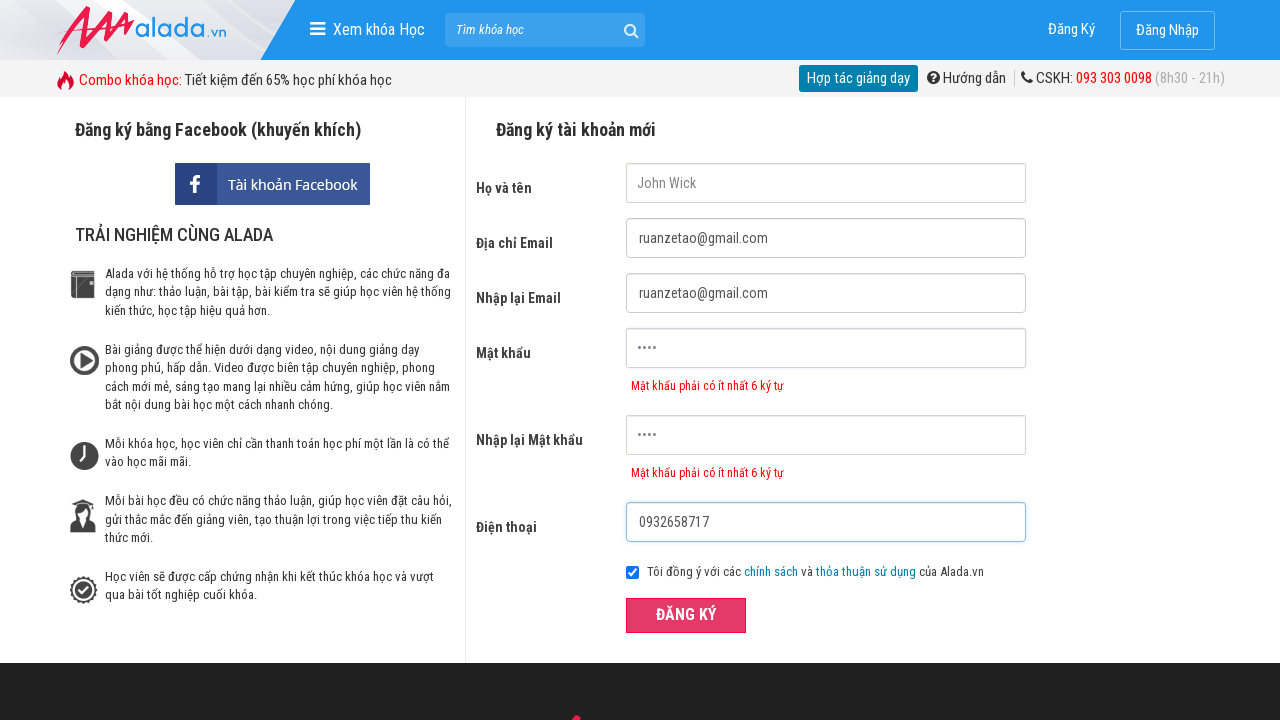

Password error message appeared, validating short password rejection
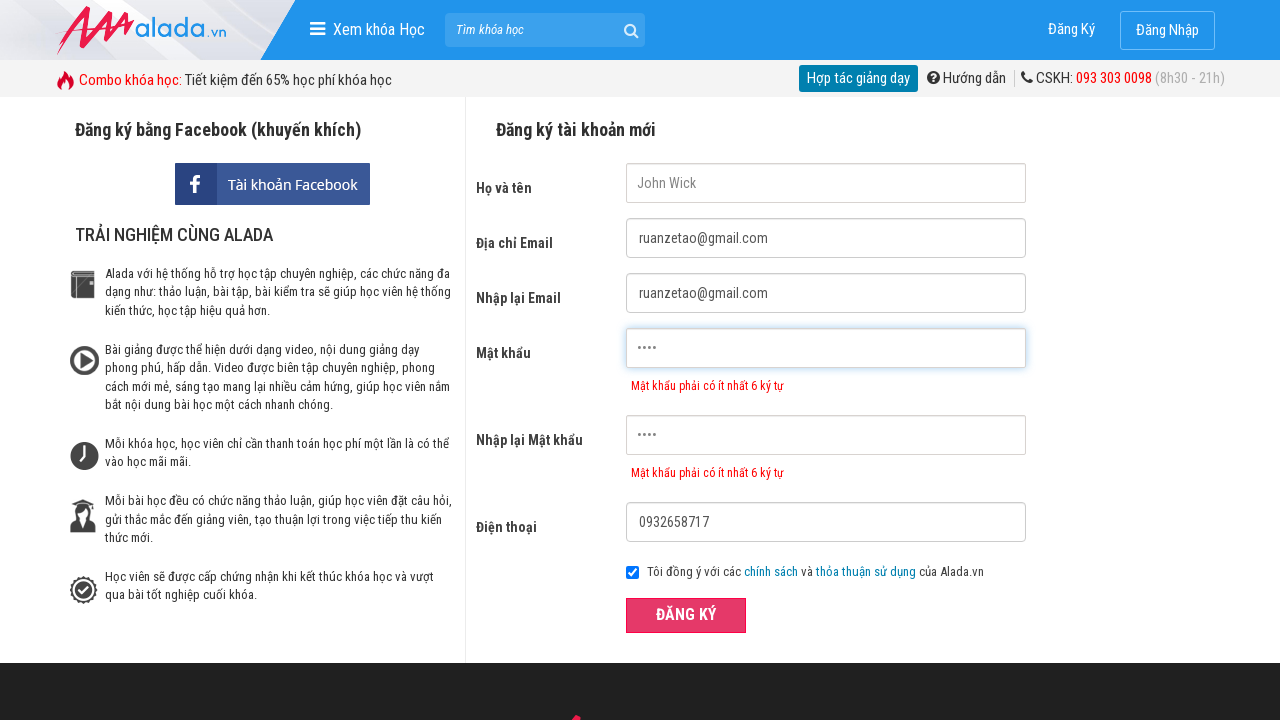

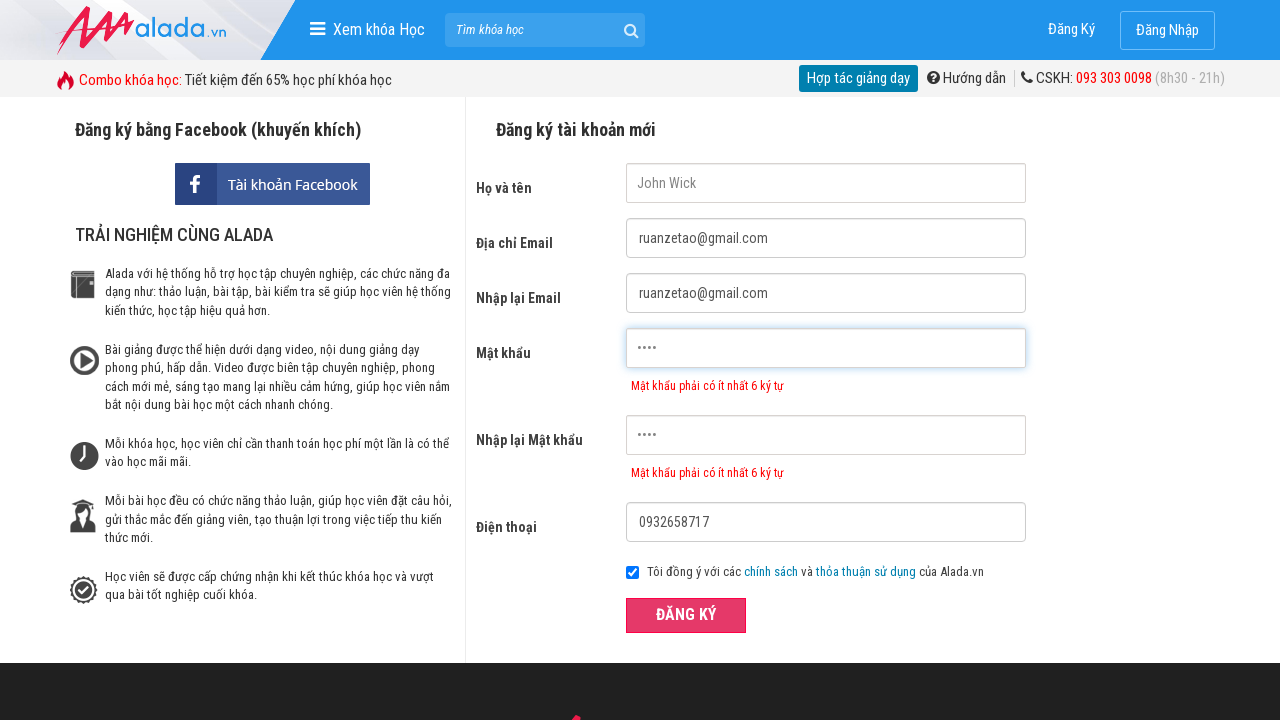